Tests marking all todo items as completed using the toggle all checkbox

Starting URL: https://demo.playwright.dev/todomvc

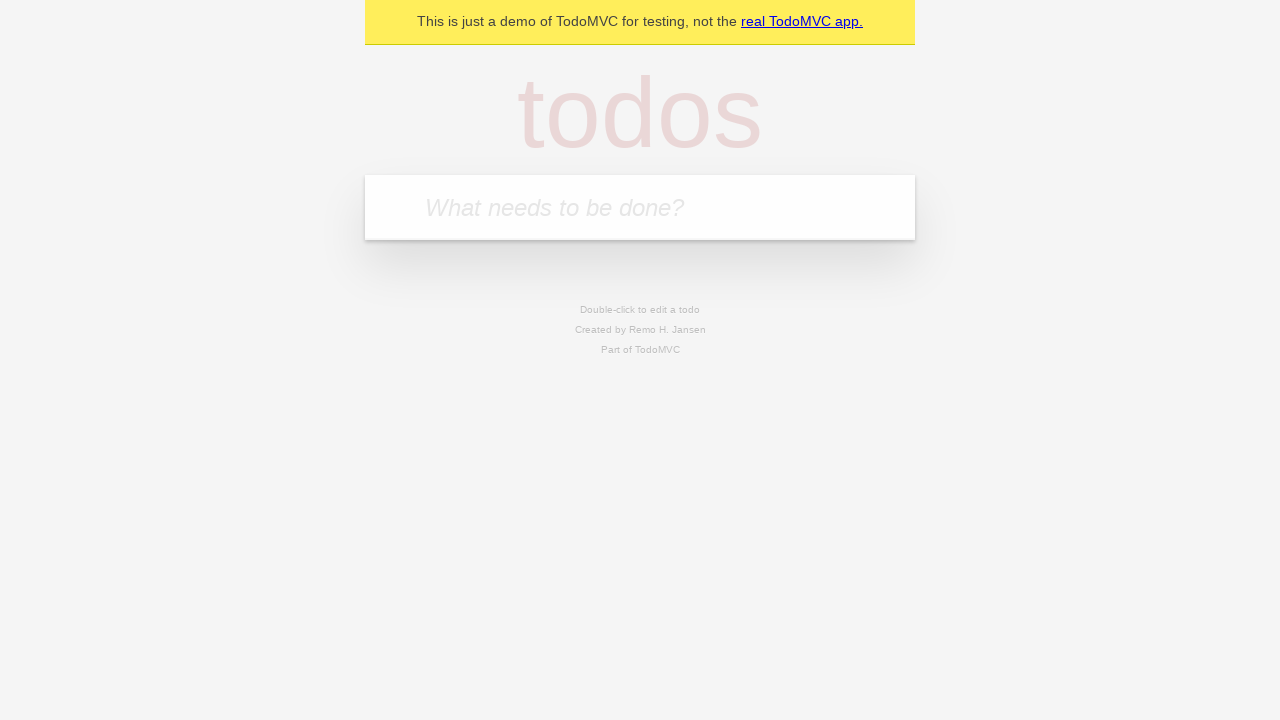

Filled todo input with 'buy some cheese' on internal:attr=[placeholder="What needs to be done?"i]
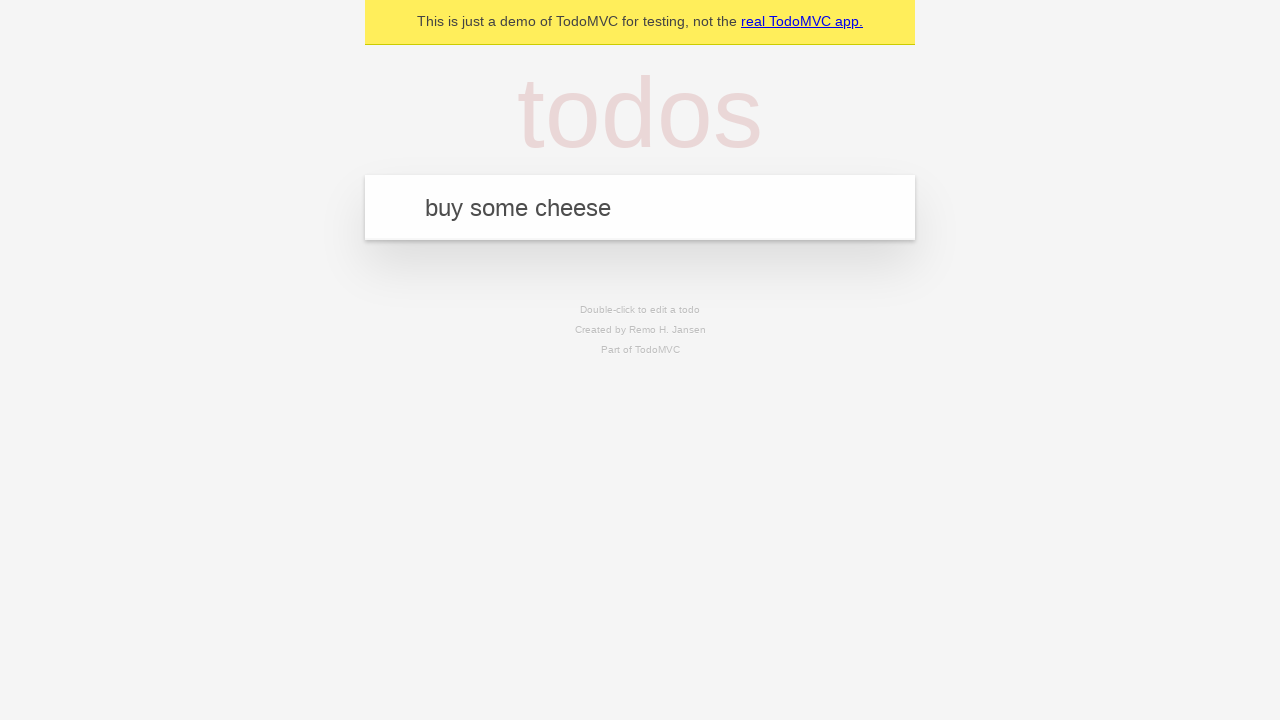

Pressed Enter to add first todo item on internal:attr=[placeholder="What needs to be done?"i]
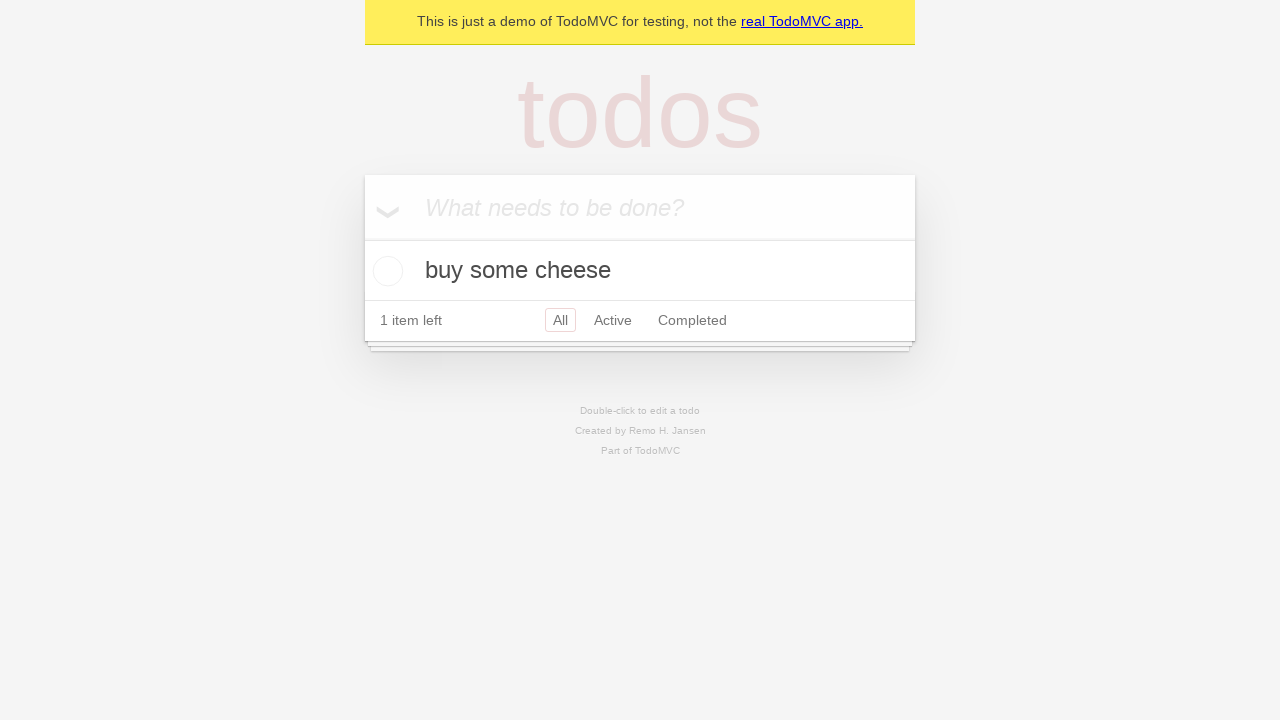

Filled todo input with 'feed the cat' on internal:attr=[placeholder="What needs to be done?"i]
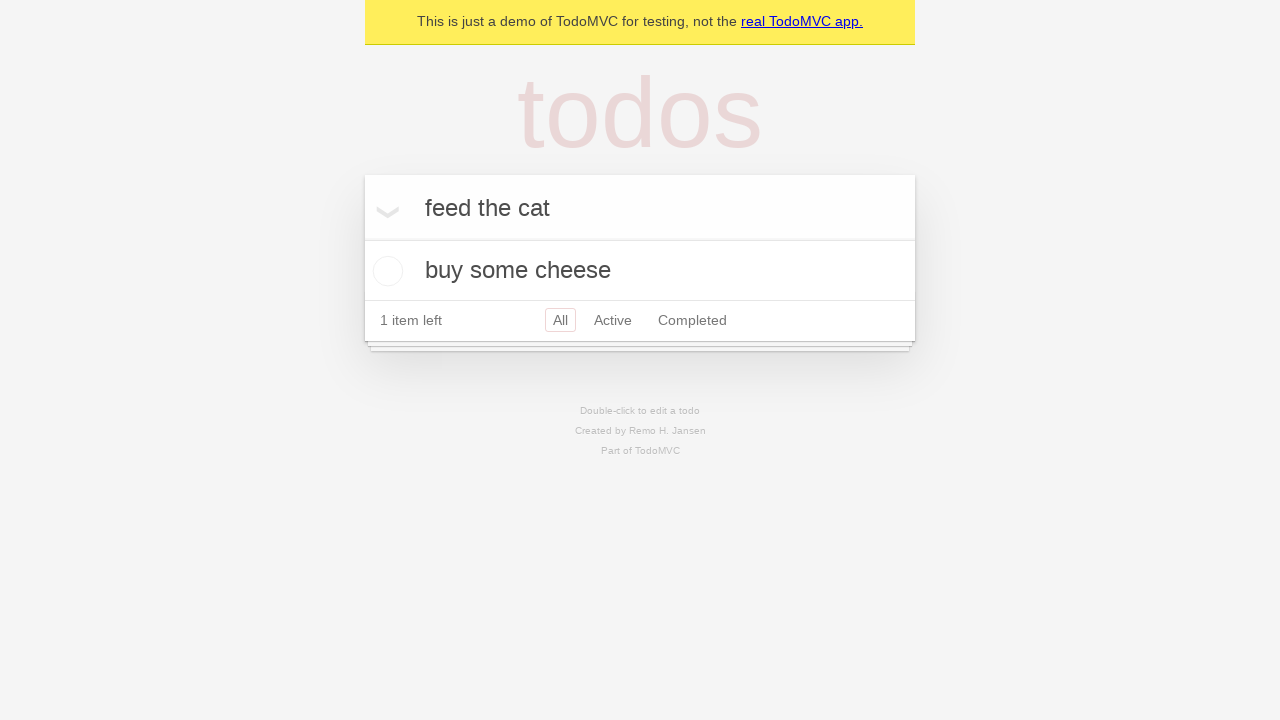

Pressed Enter to add second todo item on internal:attr=[placeholder="What needs to be done?"i]
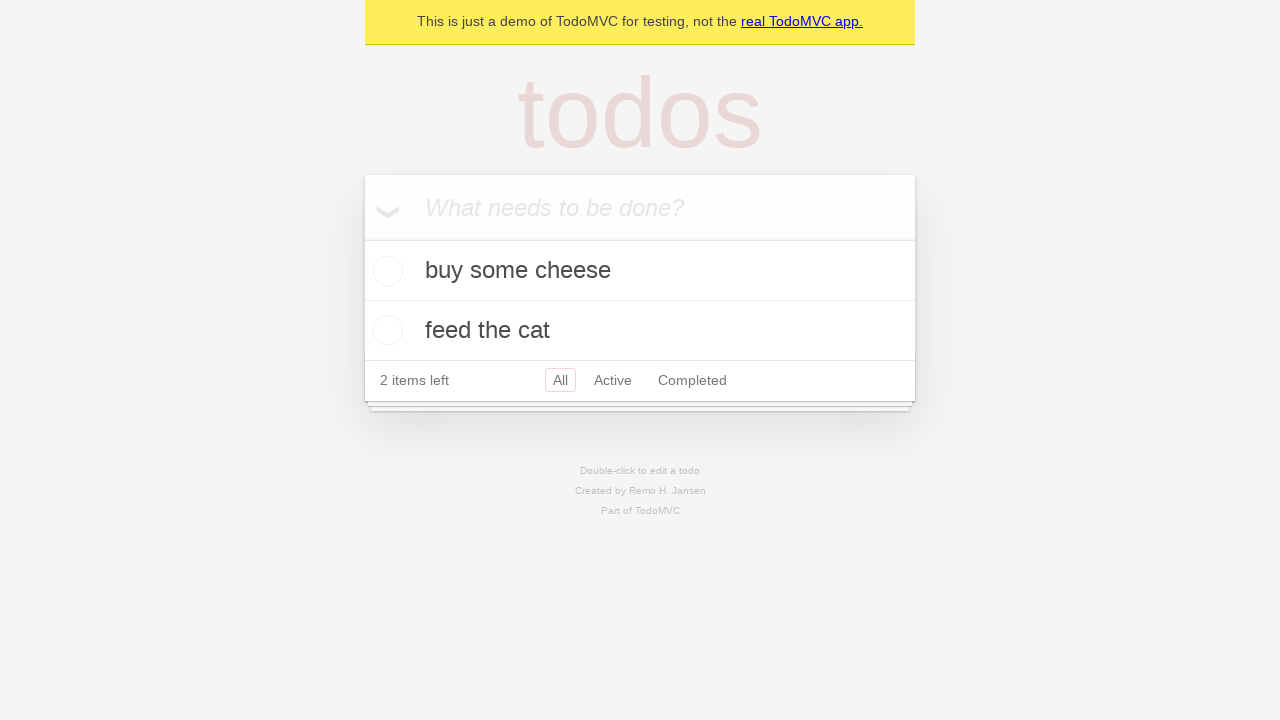

Filled todo input with 'book a doctors appointment' on internal:attr=[placeholder="What needs to be done?"i]
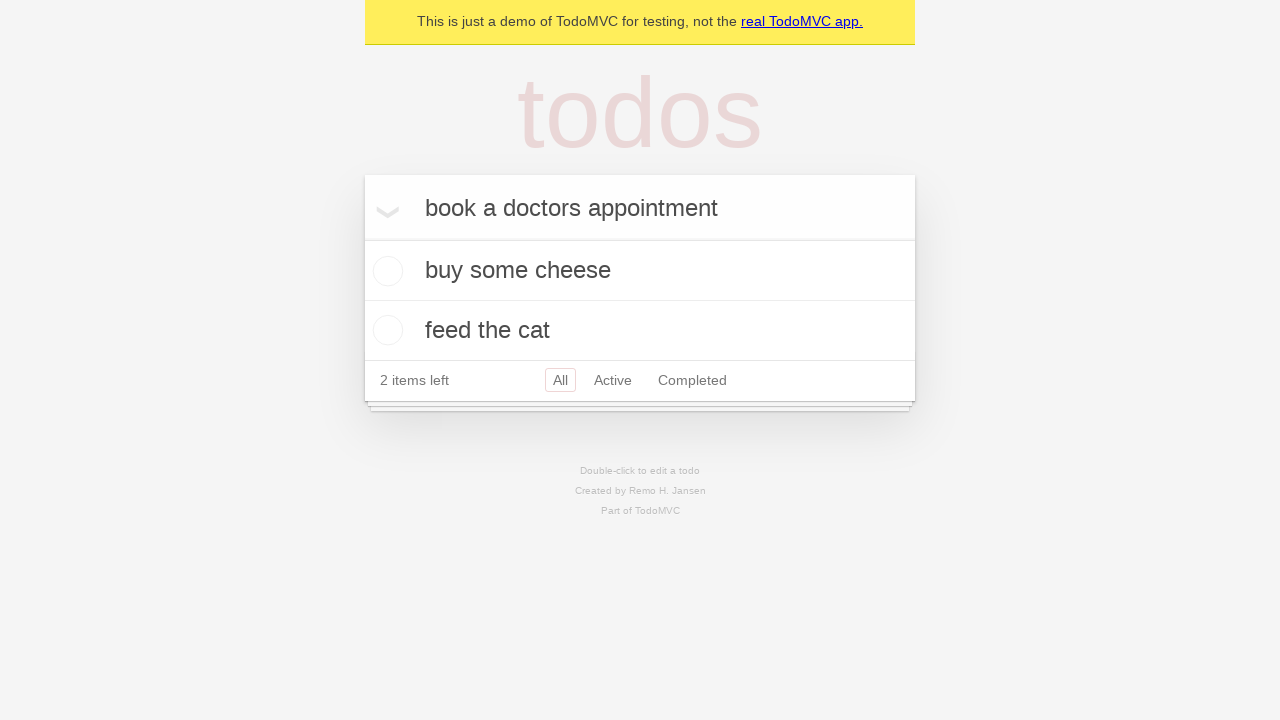

Pressed Enter to add third todo item on internal:attr=[placeholder="What needs to be done?"i]
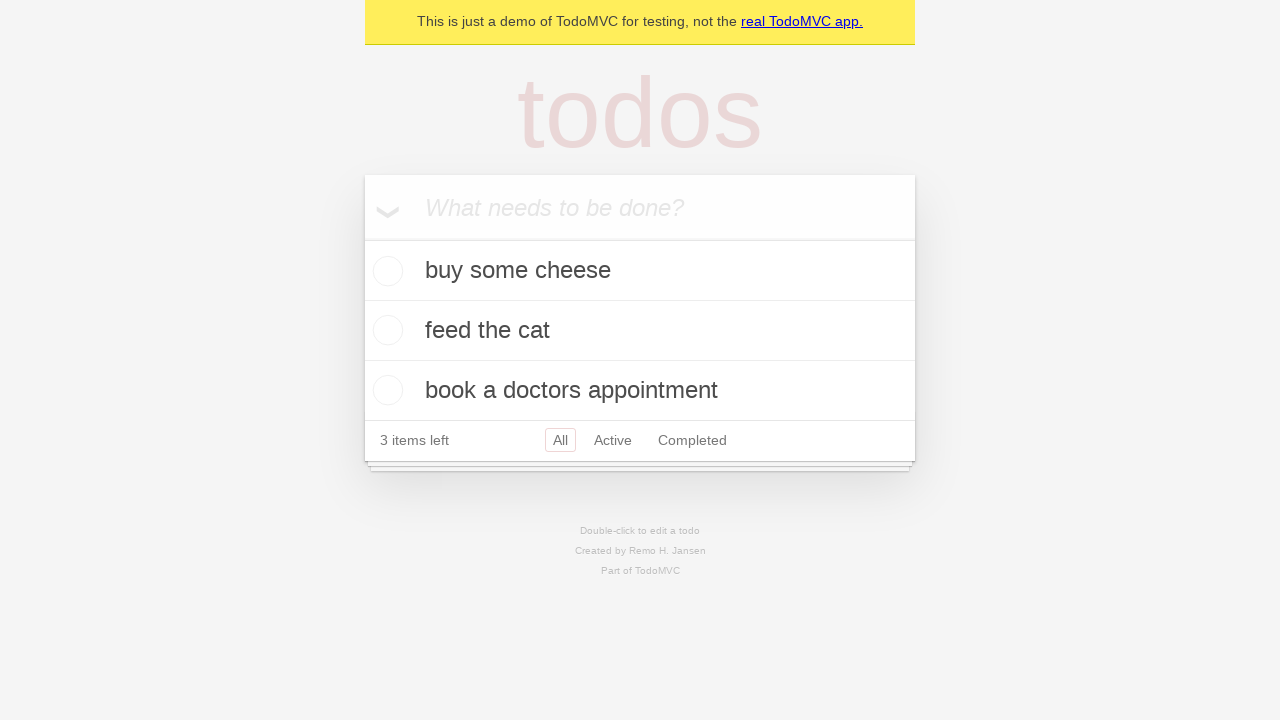

Clicked 'Mark all as complete' checkbox to complete all todos at (362, 238) on internal:label="Mark all as complete"i
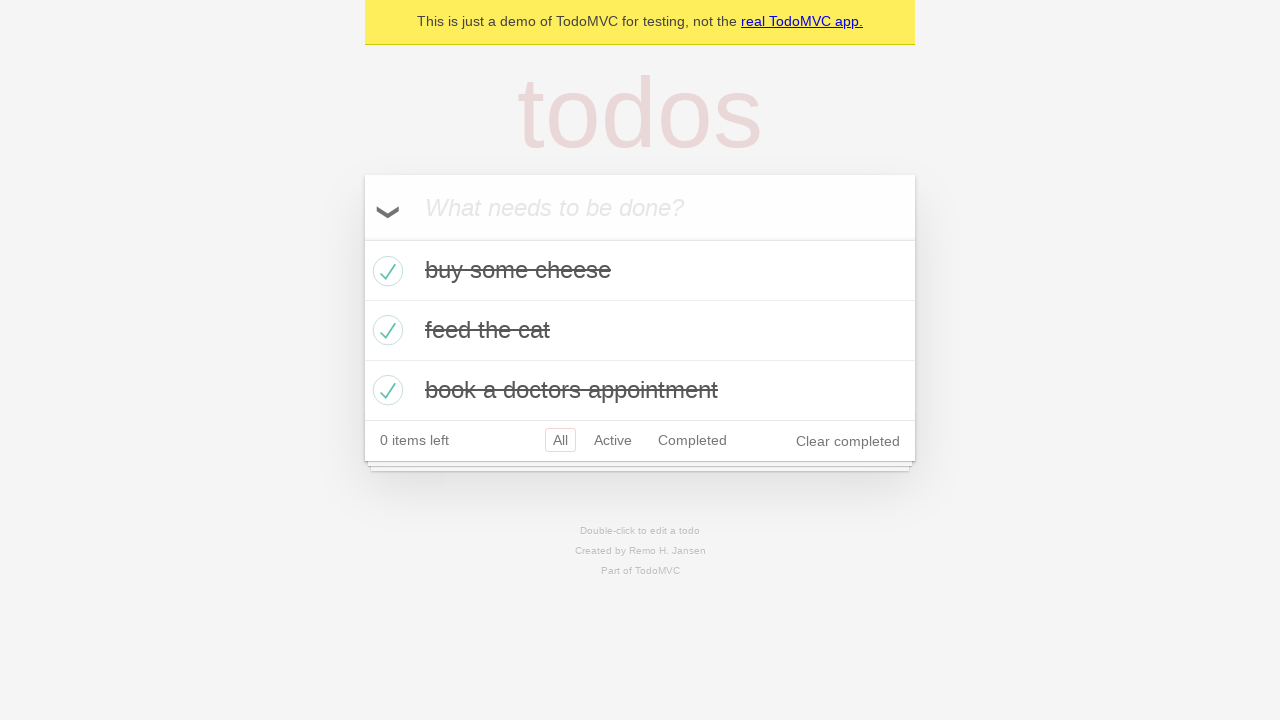

All todo items marked as completed
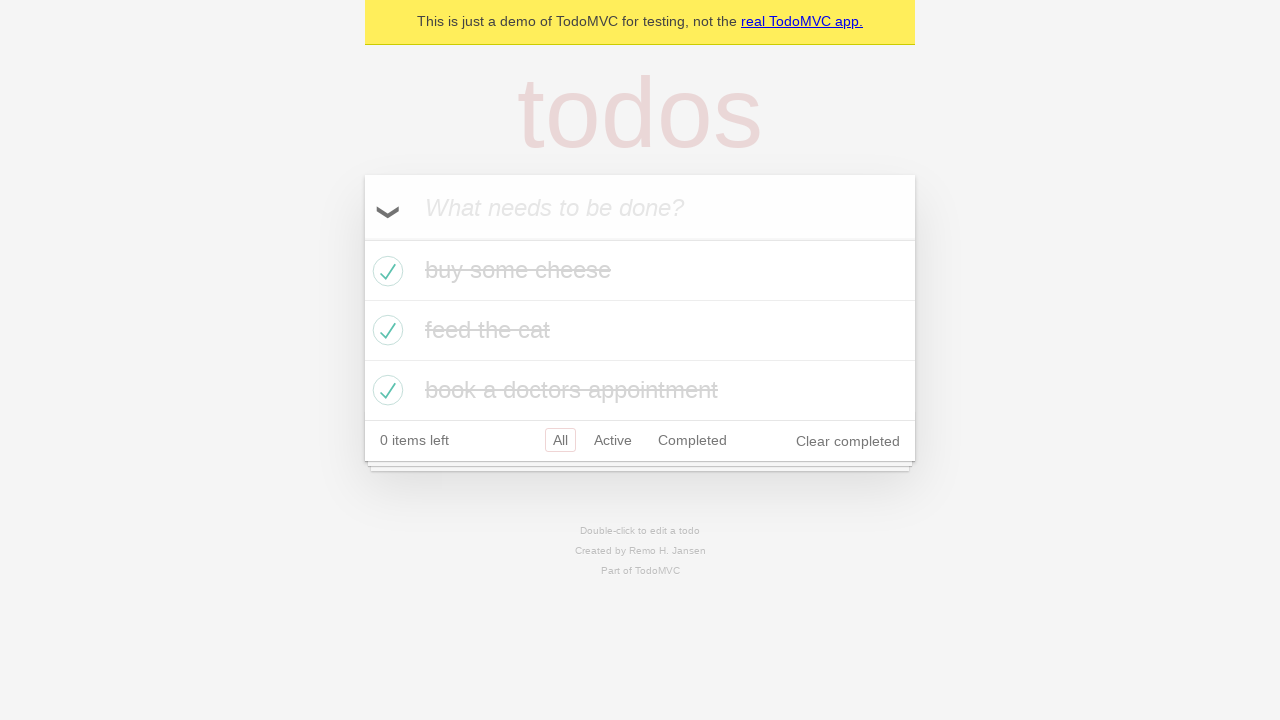

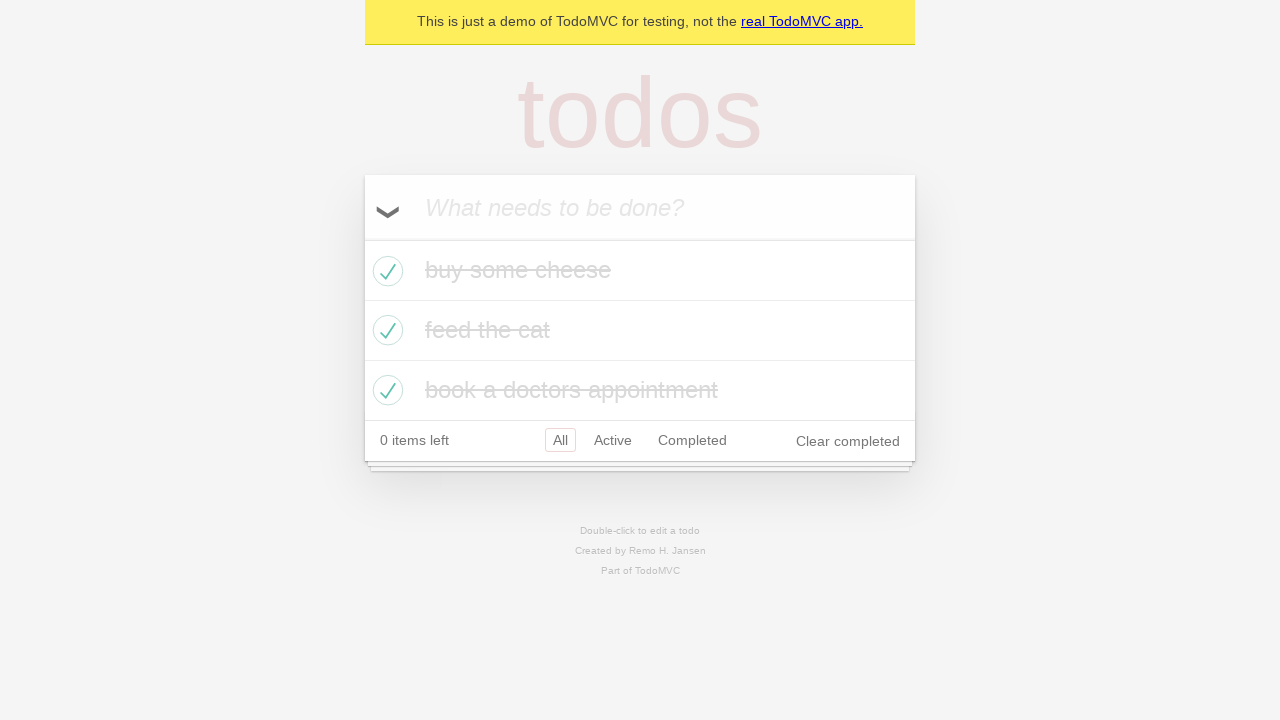